Interacts with a dynamic web table by selecting a checkbox for a specific company and clicking a link for a specific contact person

Starting URL: https://seleniumpractise.blogspot.com/2021/08/

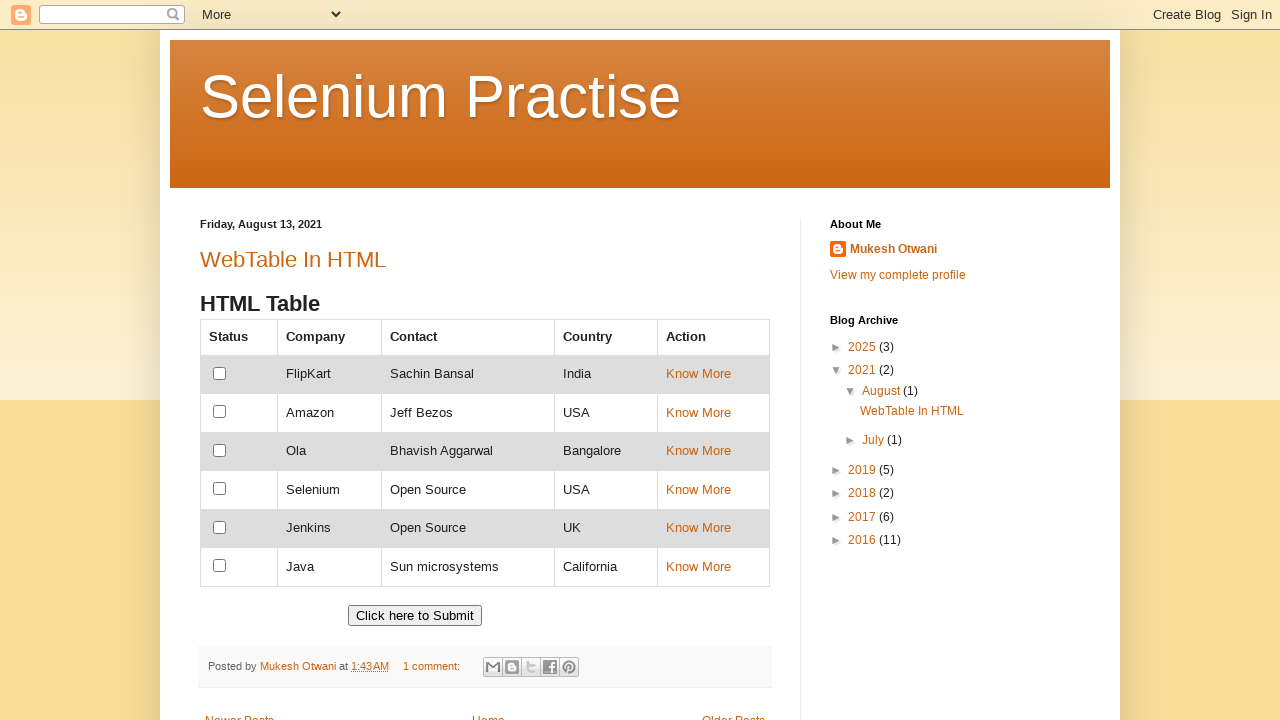

Clicked checkbox for Amazon company at (220, 412) on xpath=//td[text()='Amazon']//preceding-sibling::td/input
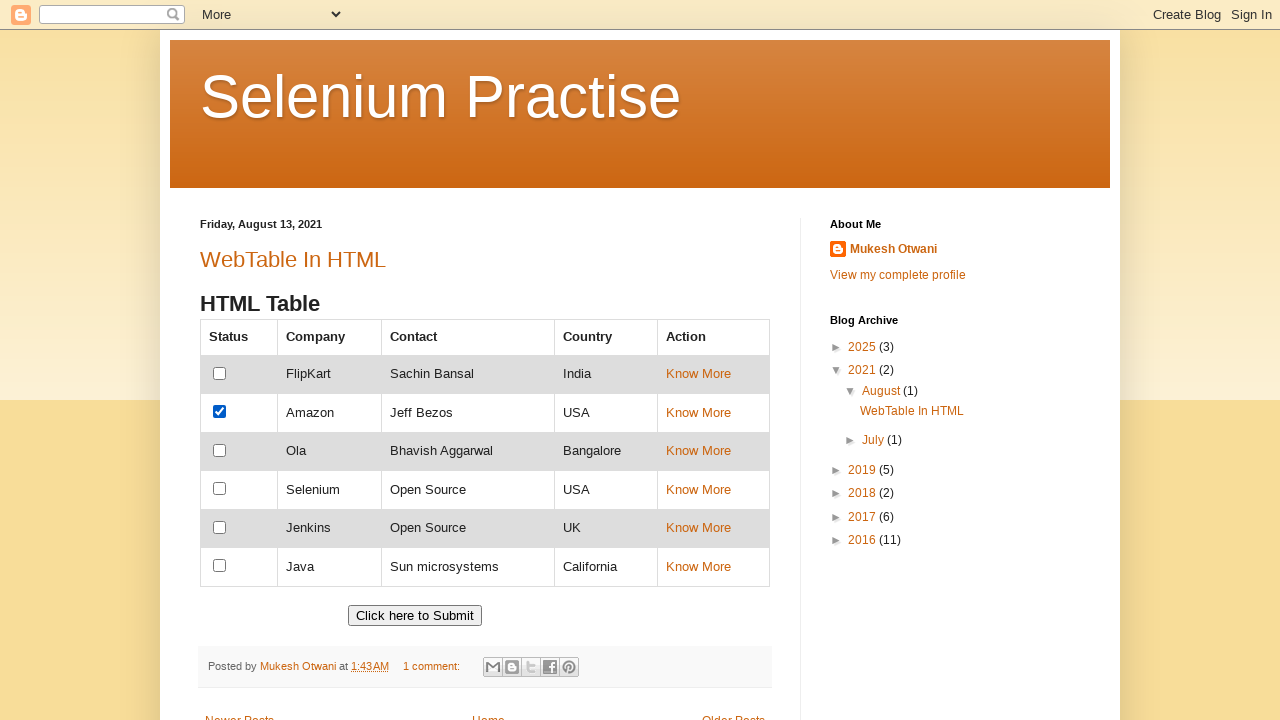

Clicked link for Sachin Bansal contact at (698, 374) on xpath=//td[text()='Sachin Bansal']//following-sibling::td//a
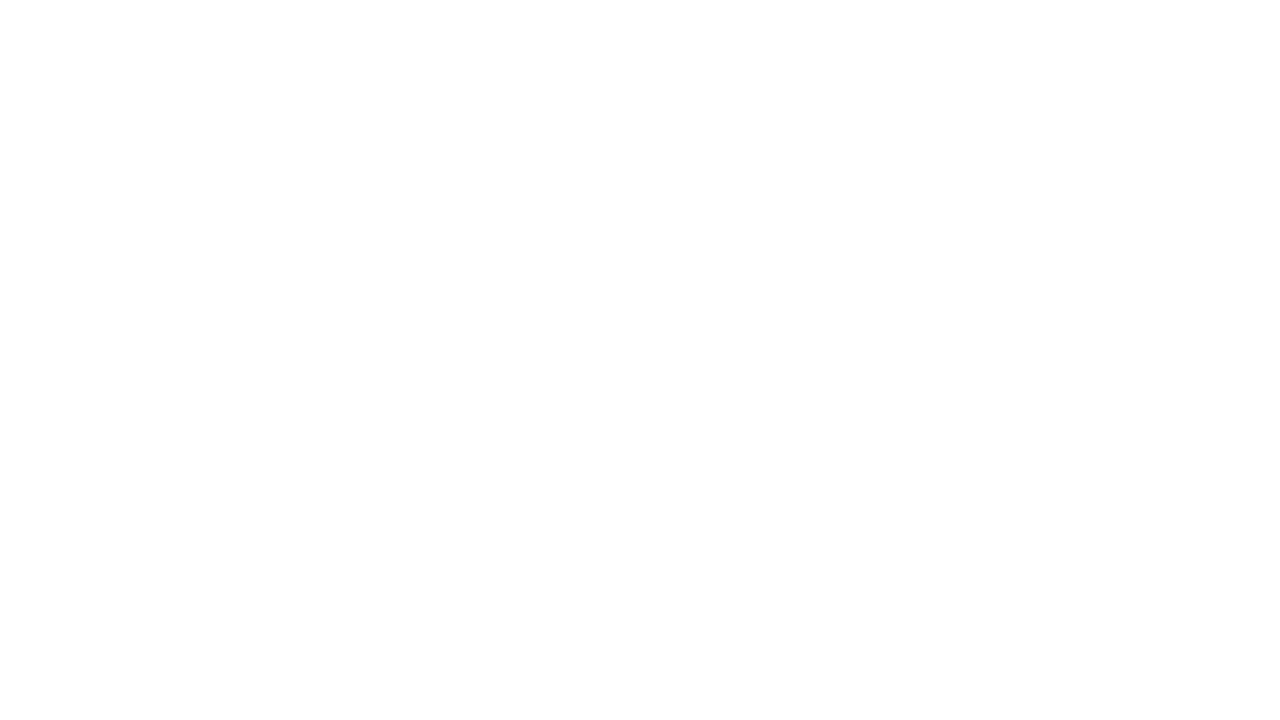

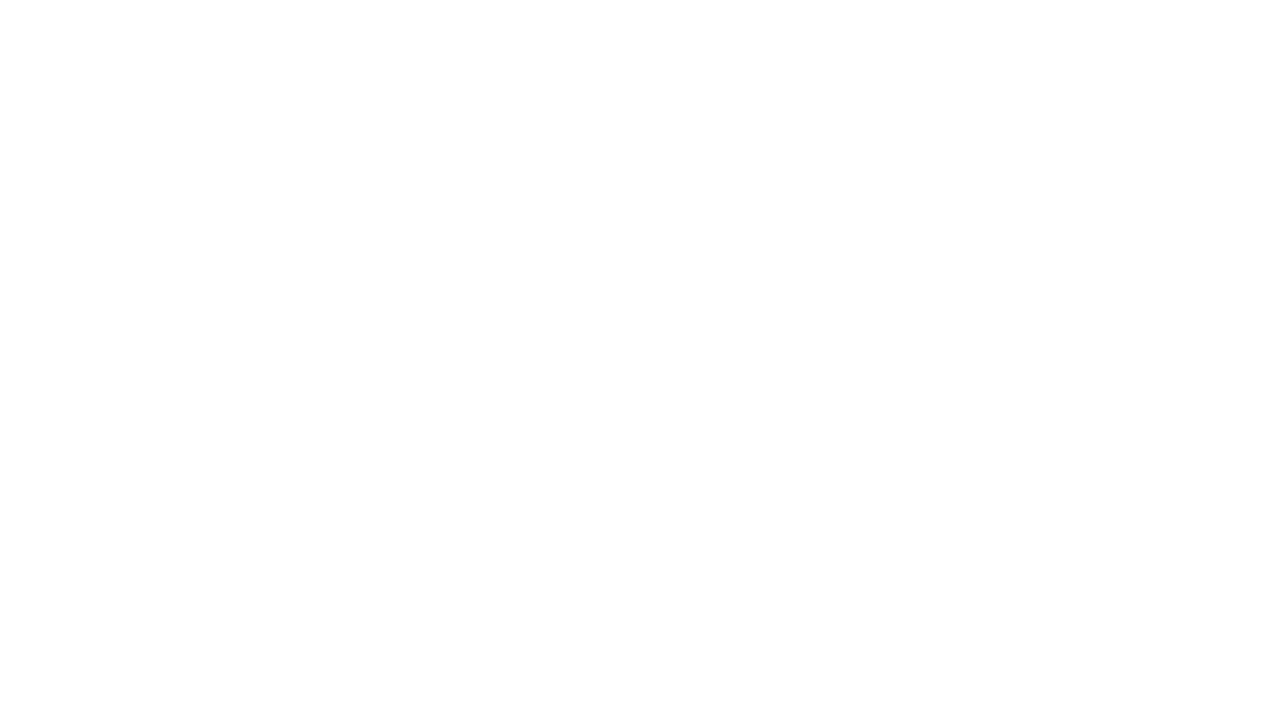